Tests the autocomplete feature by typing "ind" and selecting "India" from the suggestions, then scrolls down and verifies that a specific table cell contains the expected value "manager".

Starting URL: https://rahulshettyacademy.com/AutomationPractice

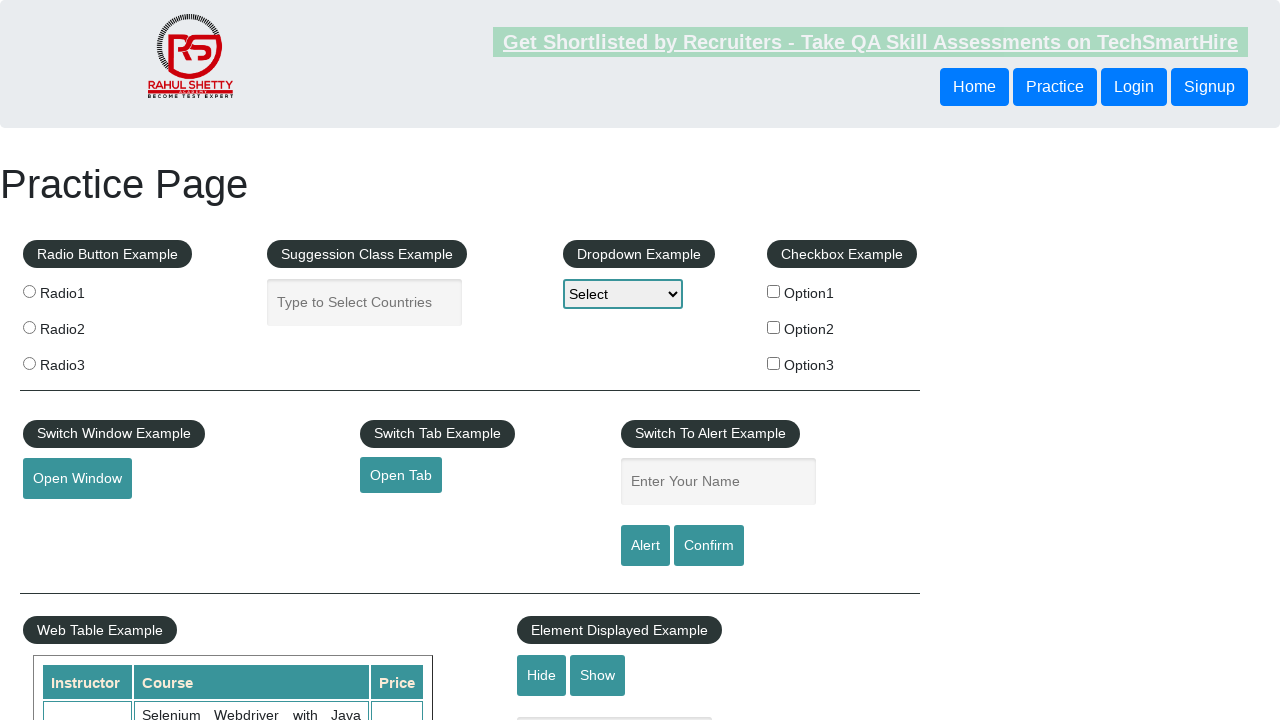

Filled autocomplete field with 'ind' on #autocomplete
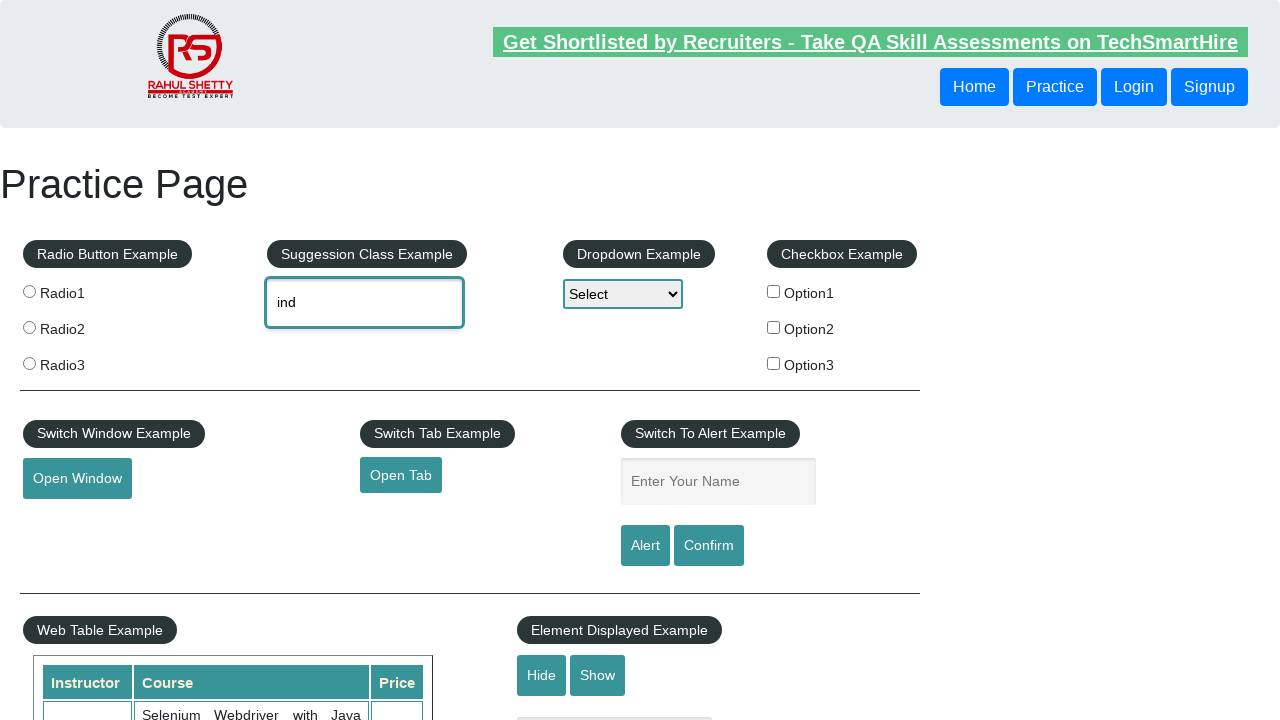

Autocomplete suggestions appeared
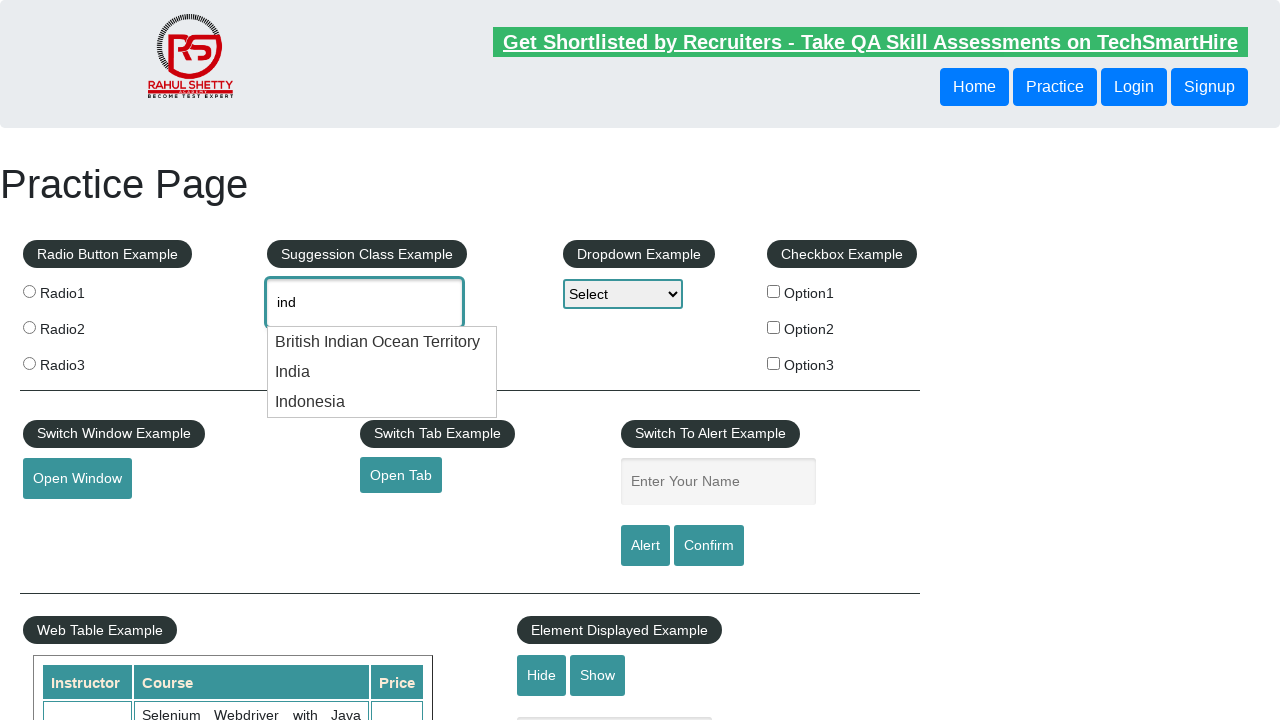

Selected 'India' from autocomplete suggestions at (382, 372) on xpath=//div[text()='India']
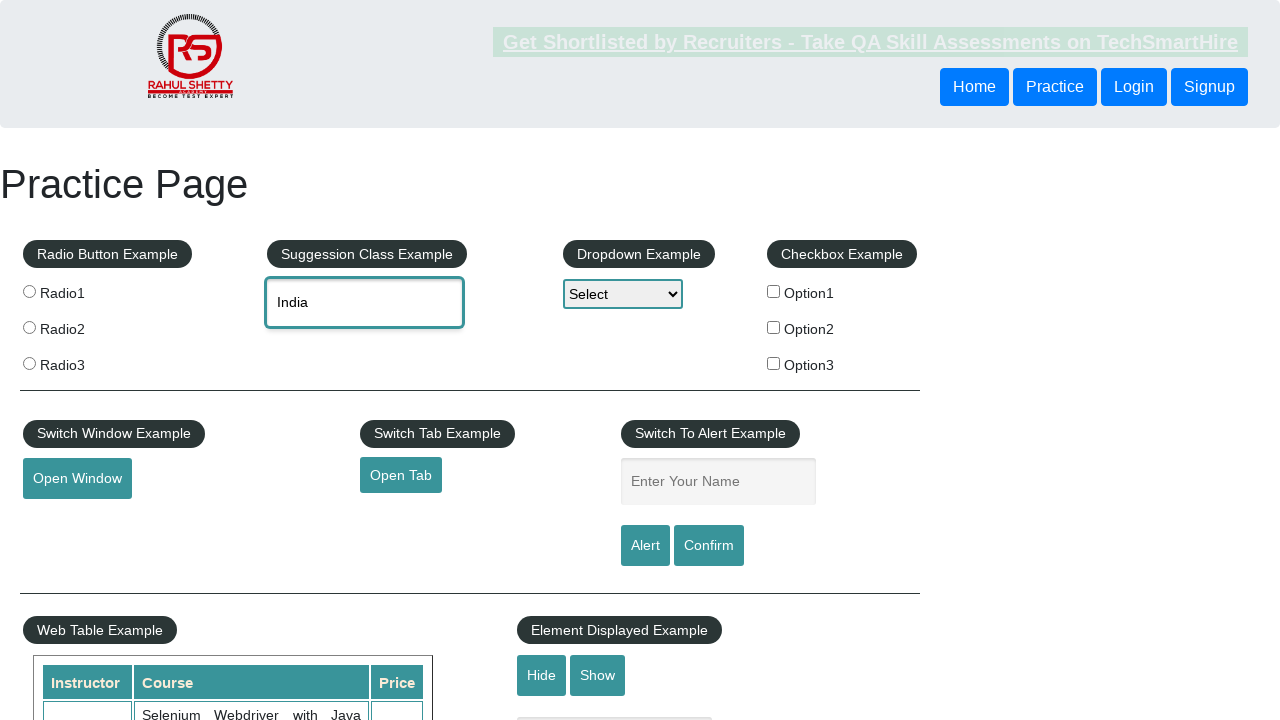

Scrolled down the page by 800 pixels
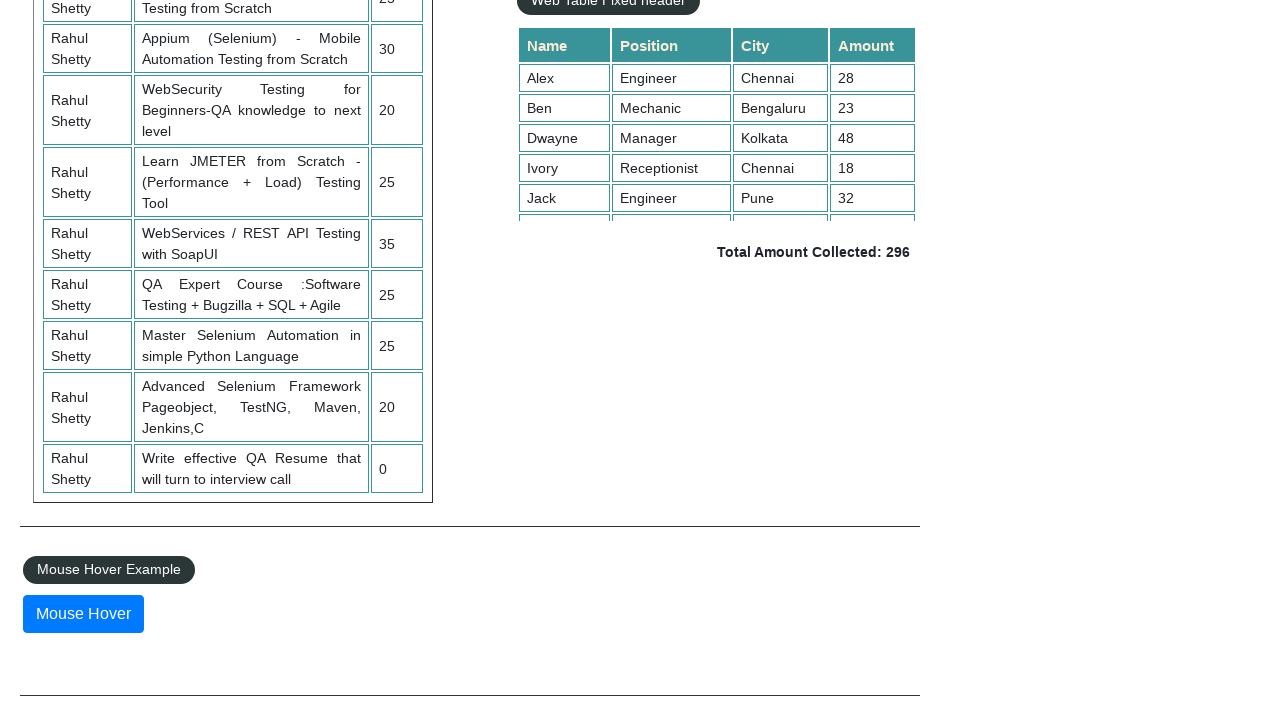

Table became visible
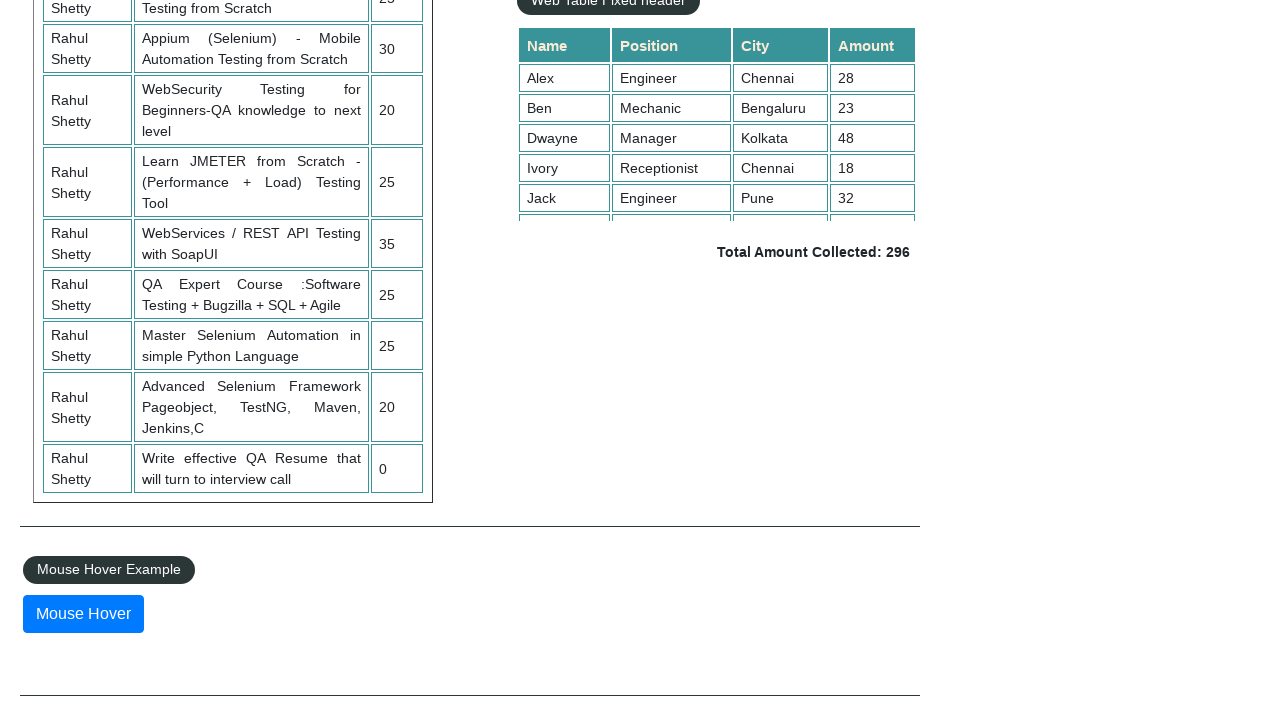

Retrieved text content from table cell (row 3, column 2): 'manager'
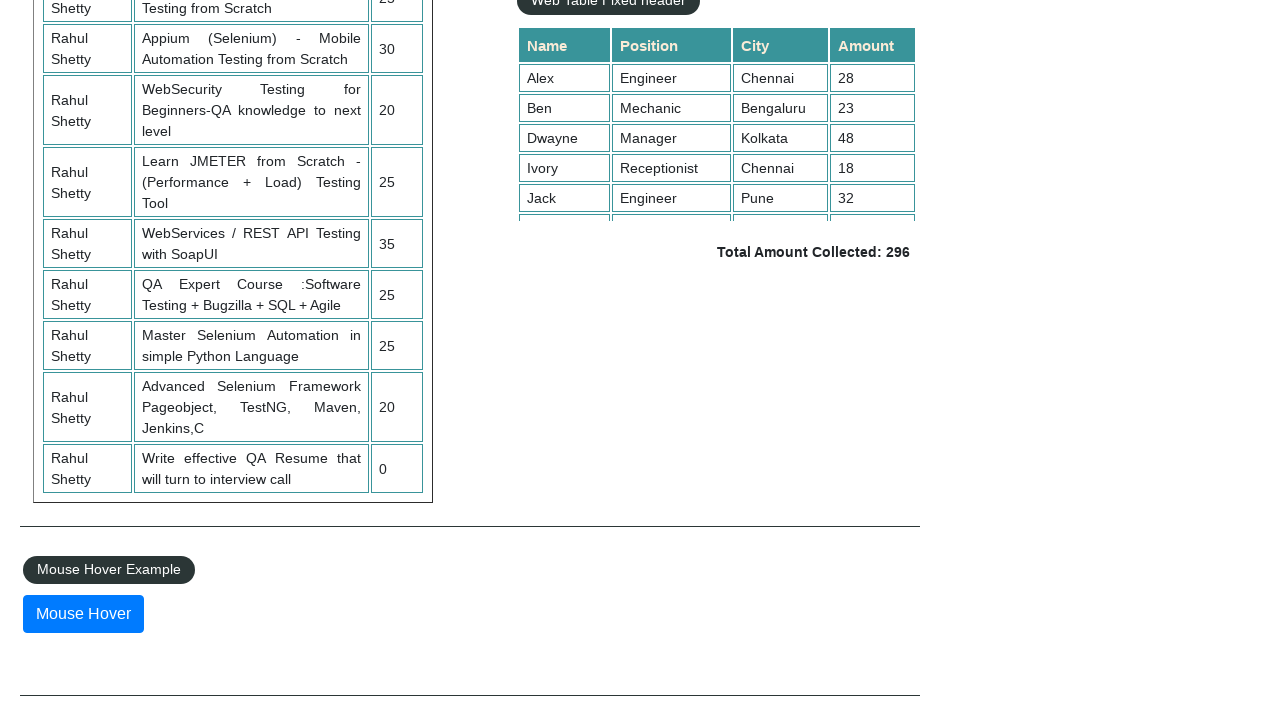

Verified table cell contains expected value 'manager'
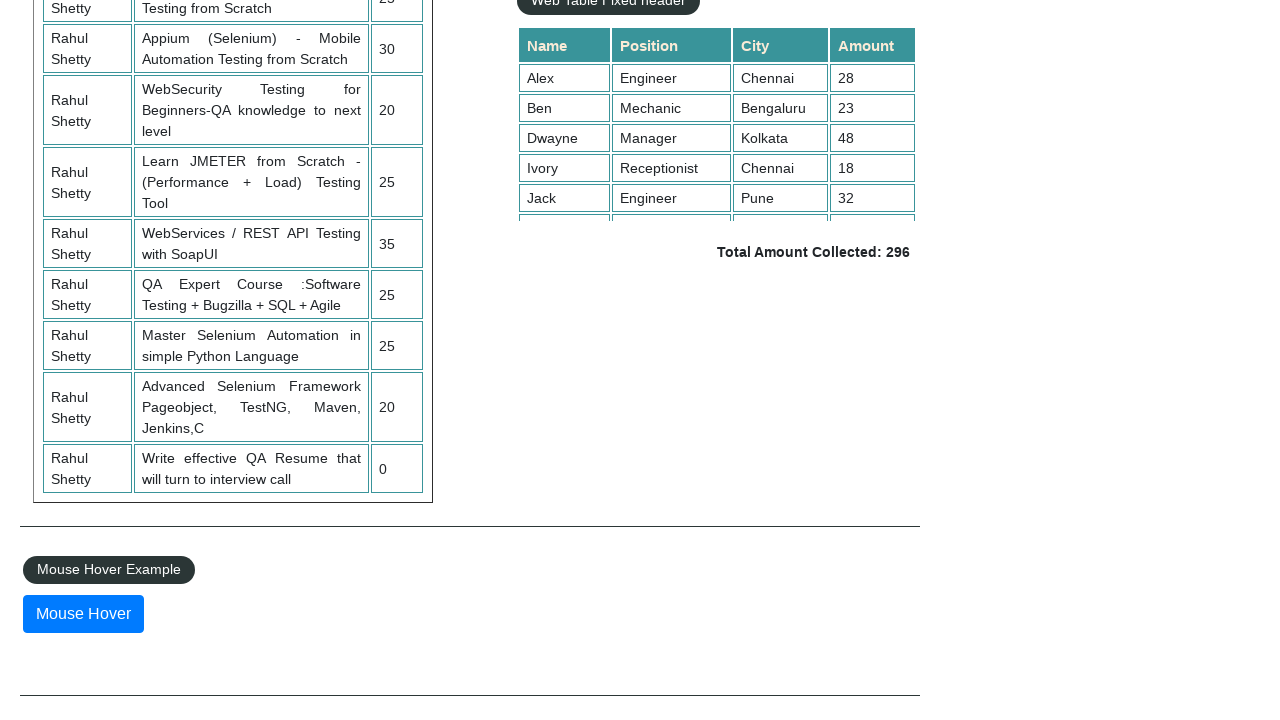

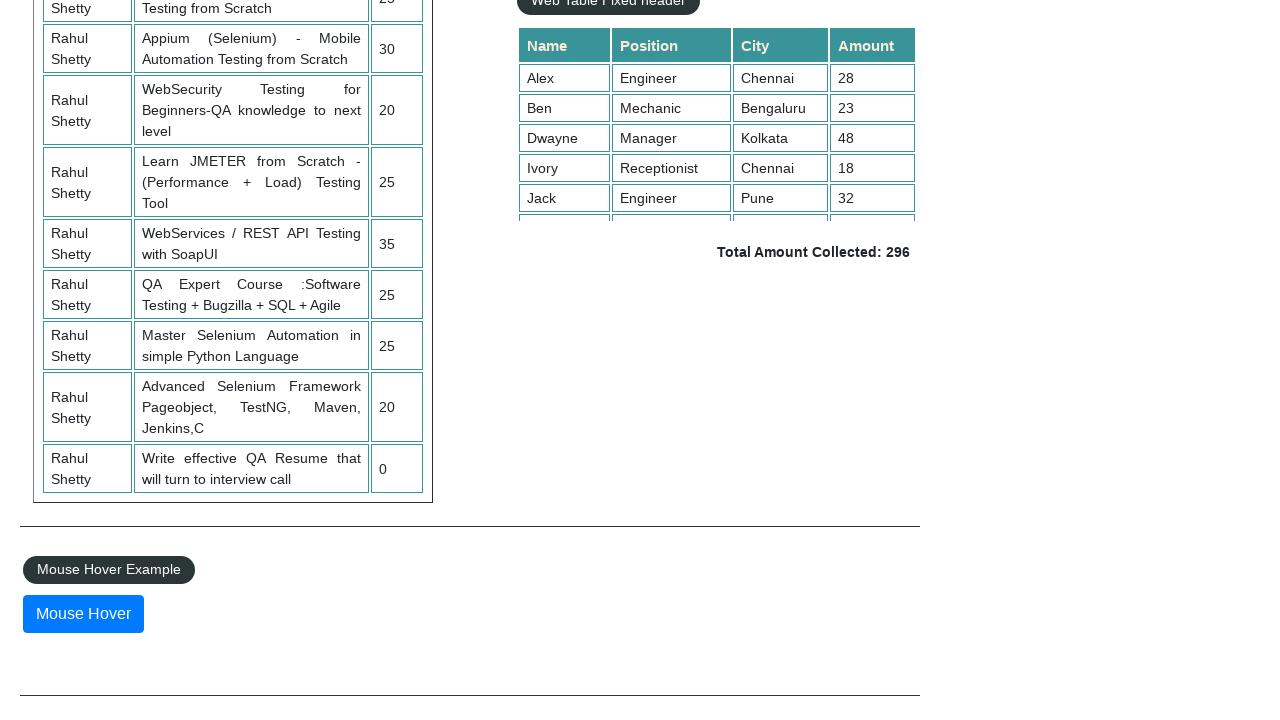